Performs a double-click action on a button and handles the resulting alert

Starting URL: https://artoftesting.com/samplesiteforselenium

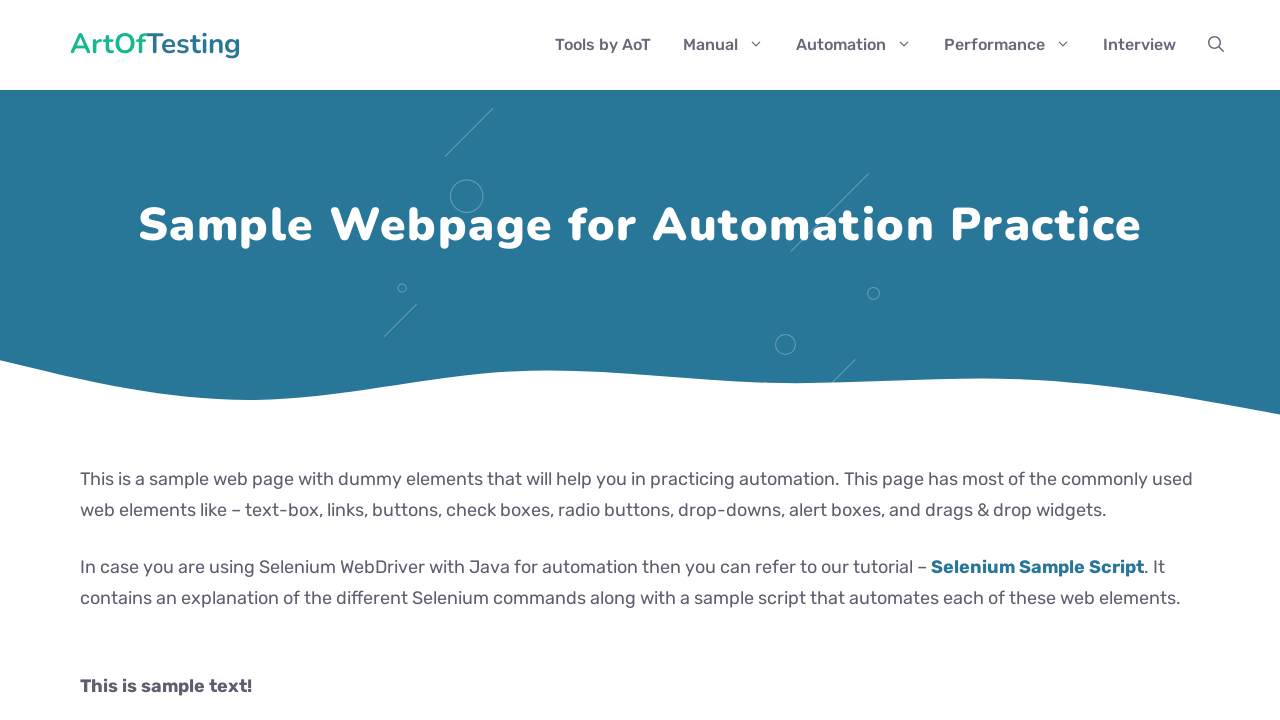

Waited for double-click button to be present
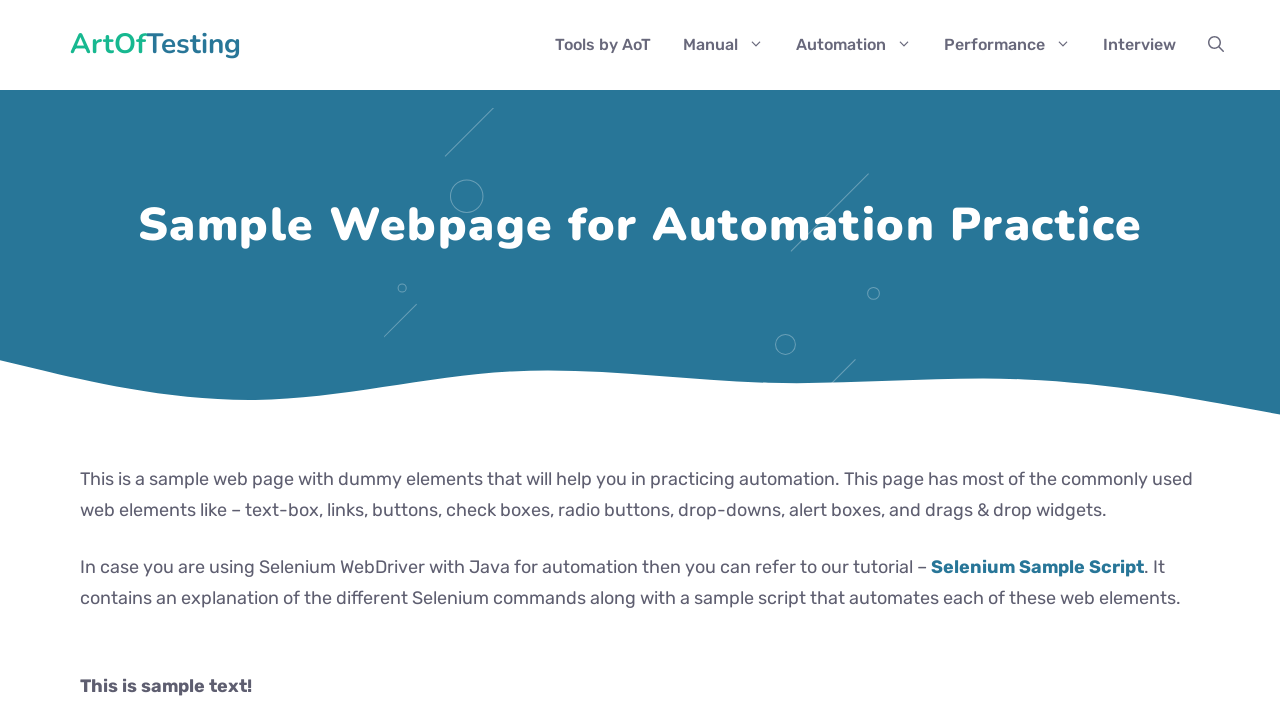

Performed double-click action on the button at (242, 361) on #dblClkBtn
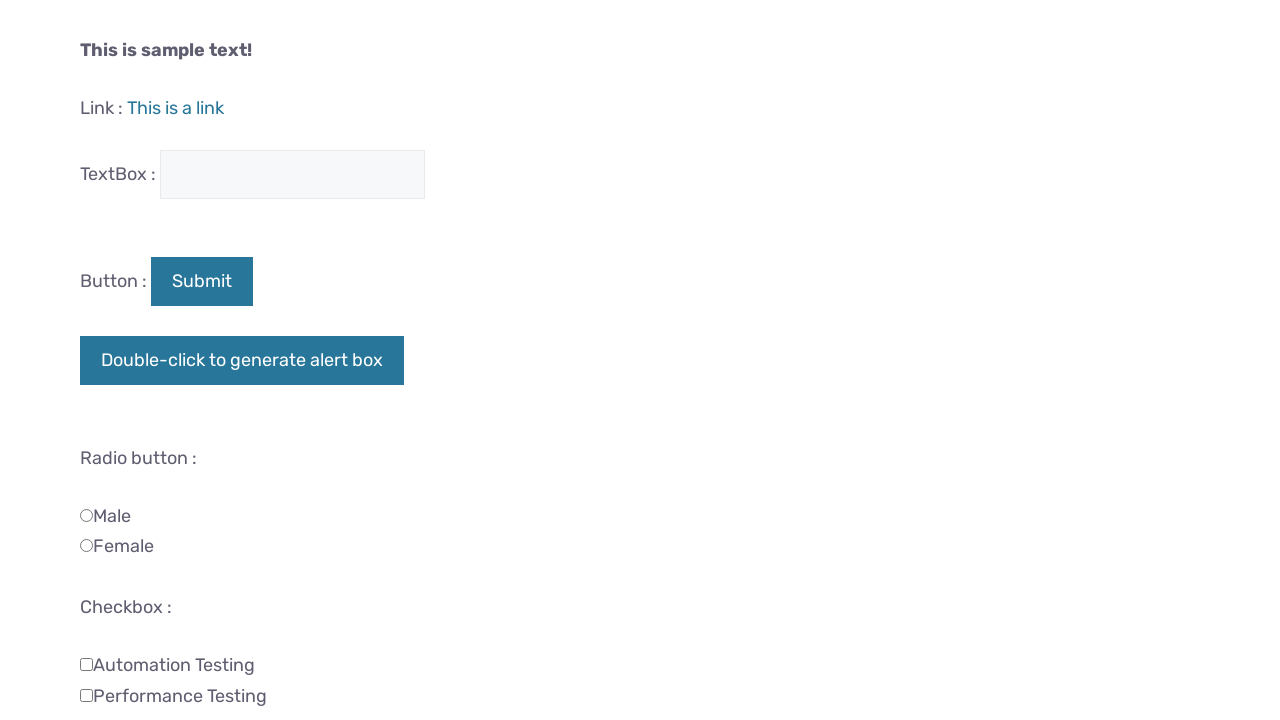

Configured alert handler to accept dialogs
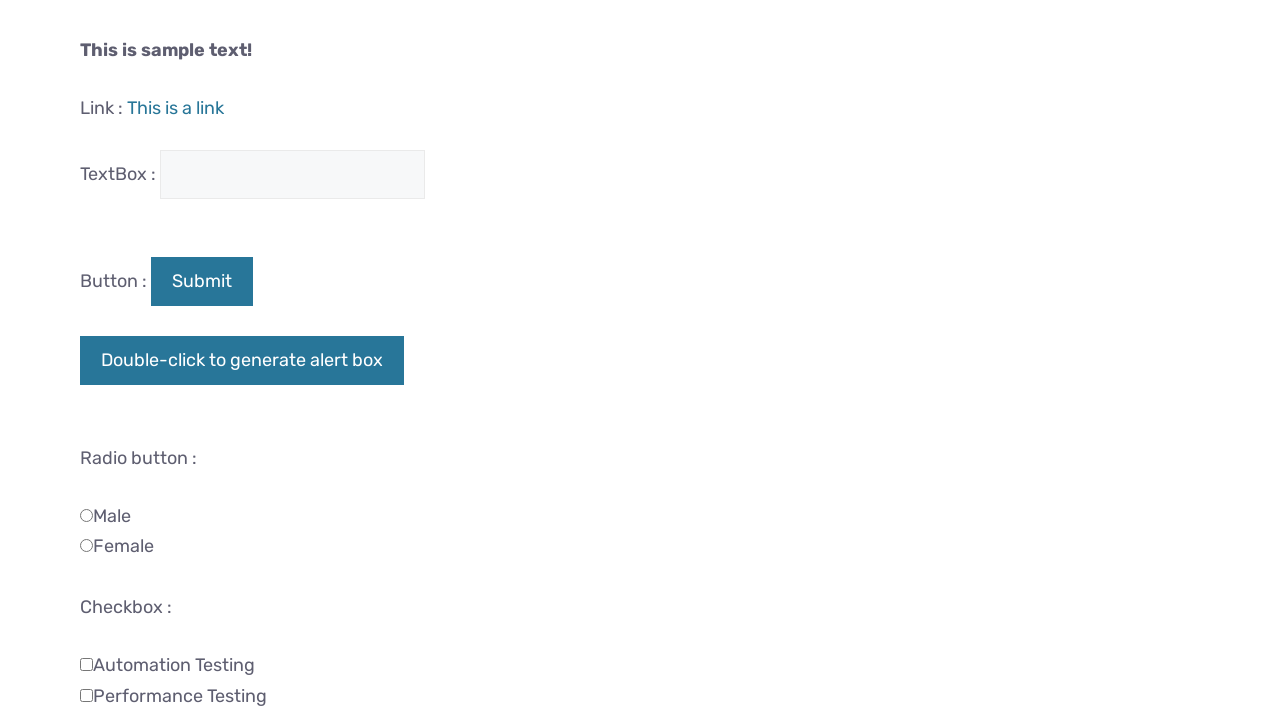

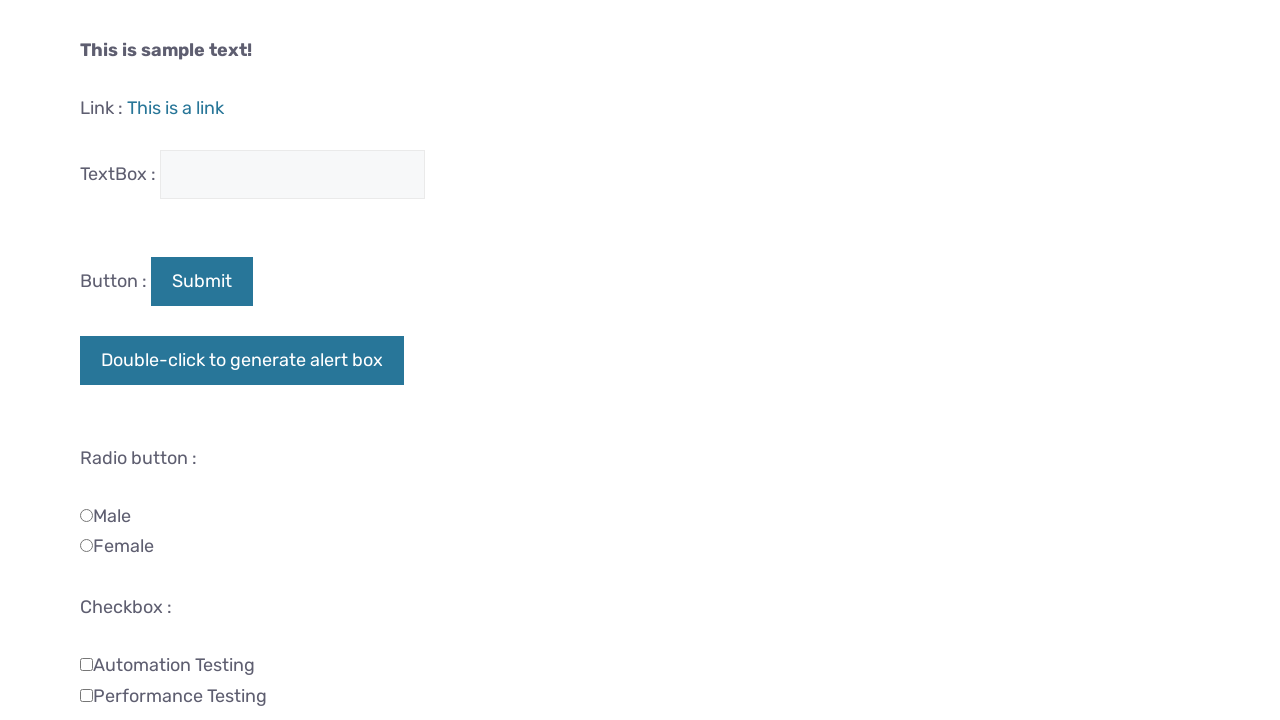